Tests creating a new task by clicking the add button, entering a task name in the input field, clicking save, and verifying the task appears in the task list.

Starting URL: https://react-todo-lanzath.vercel.app/

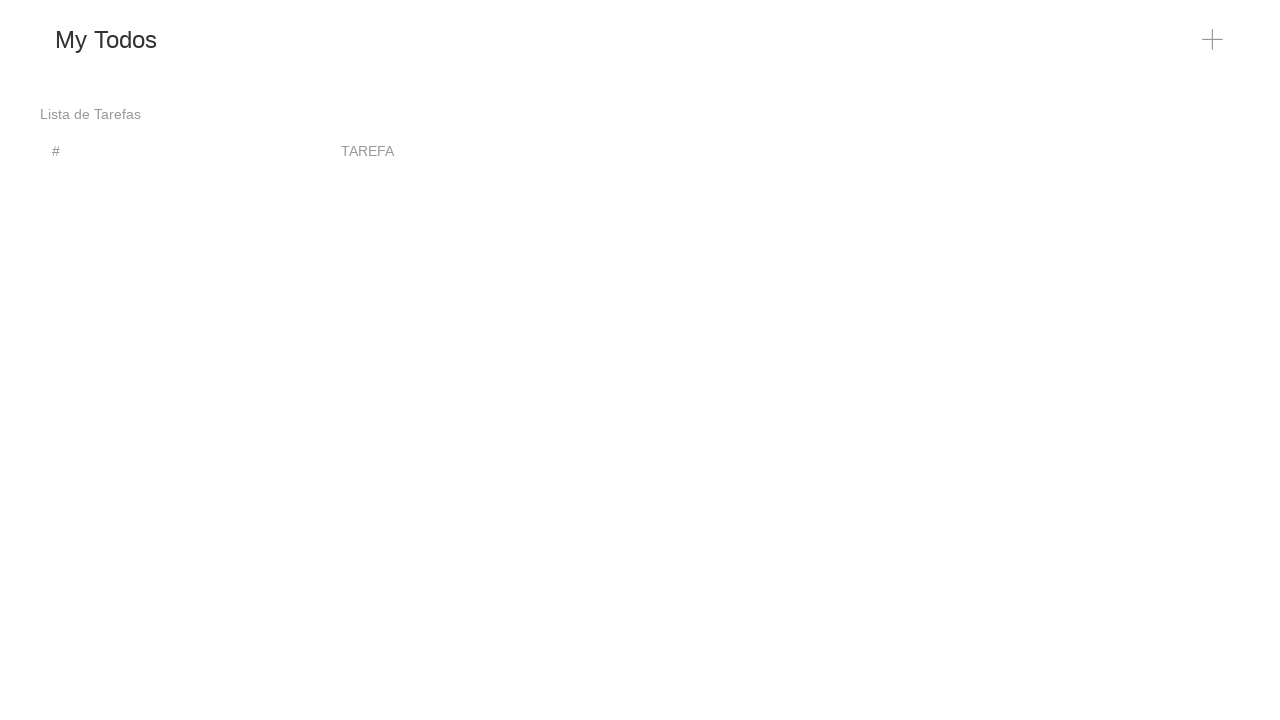

Waited for add button (plus icon) to be visible
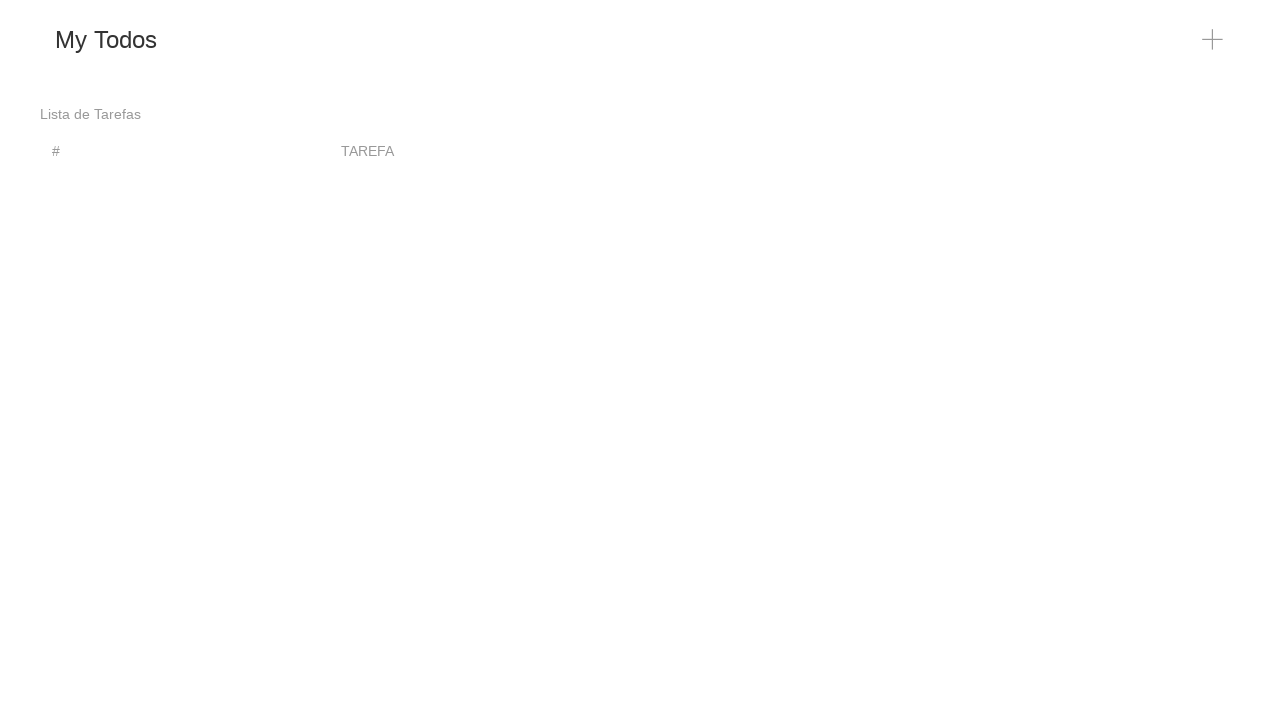

Clicked the add button to create a new task at (1213, 40) on xpath=//span[@class='uk-icon']
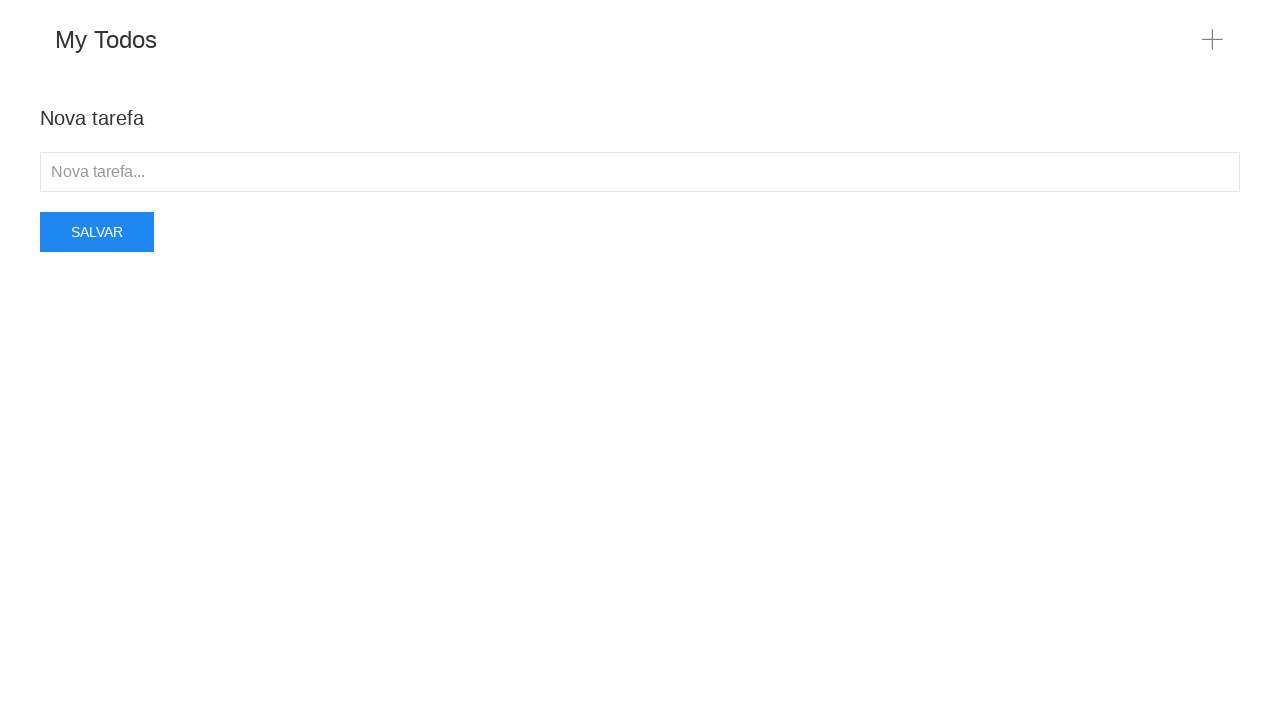

Entered task name 'Estudar automatização de testes' in the input field on //input[@placeholder='Nova tarefa...']
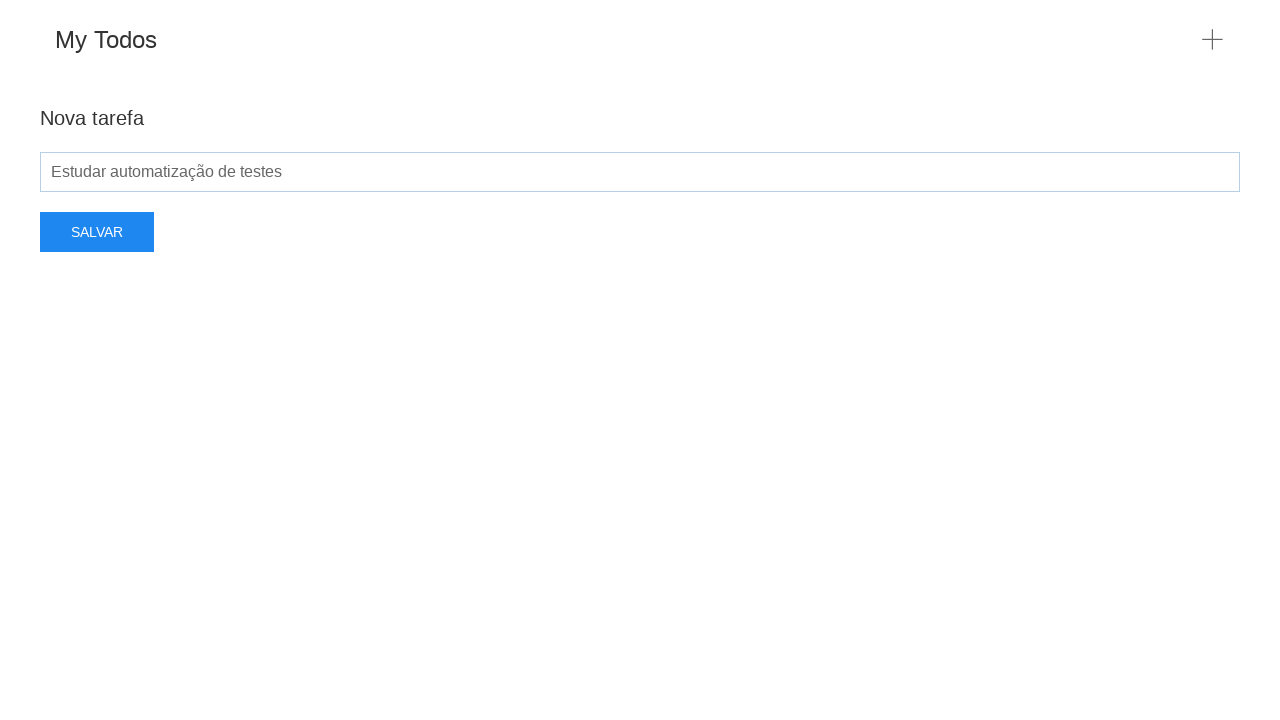

Clicked the Save button at (97, 232) on xpath=//button[contains(.,'Salvar')]
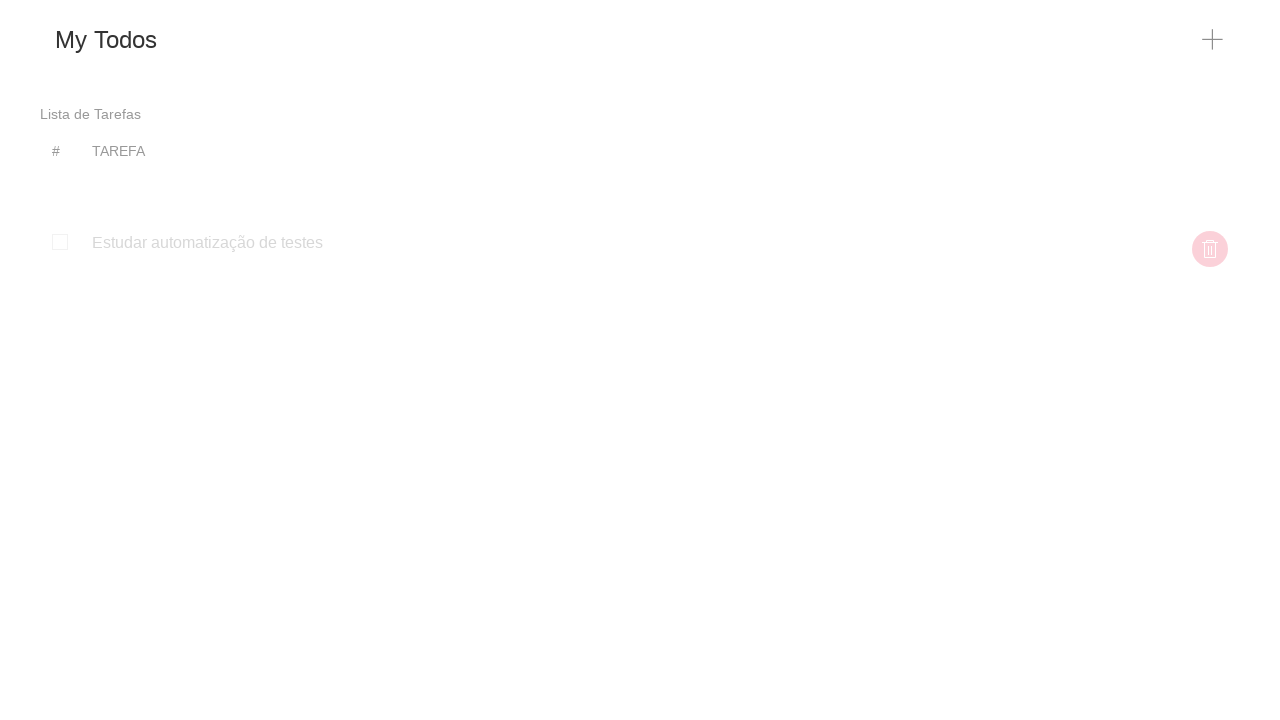

Verified that the new task 'Estudar automatização de testes' appears in the task list
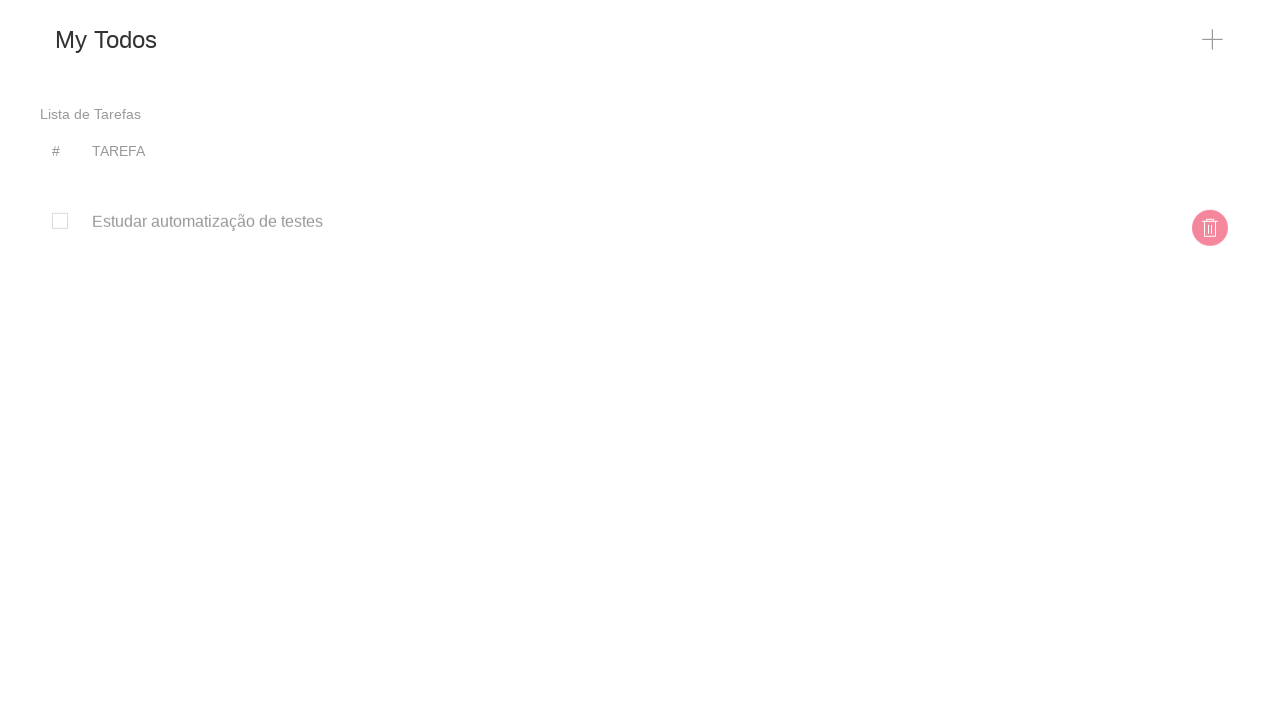

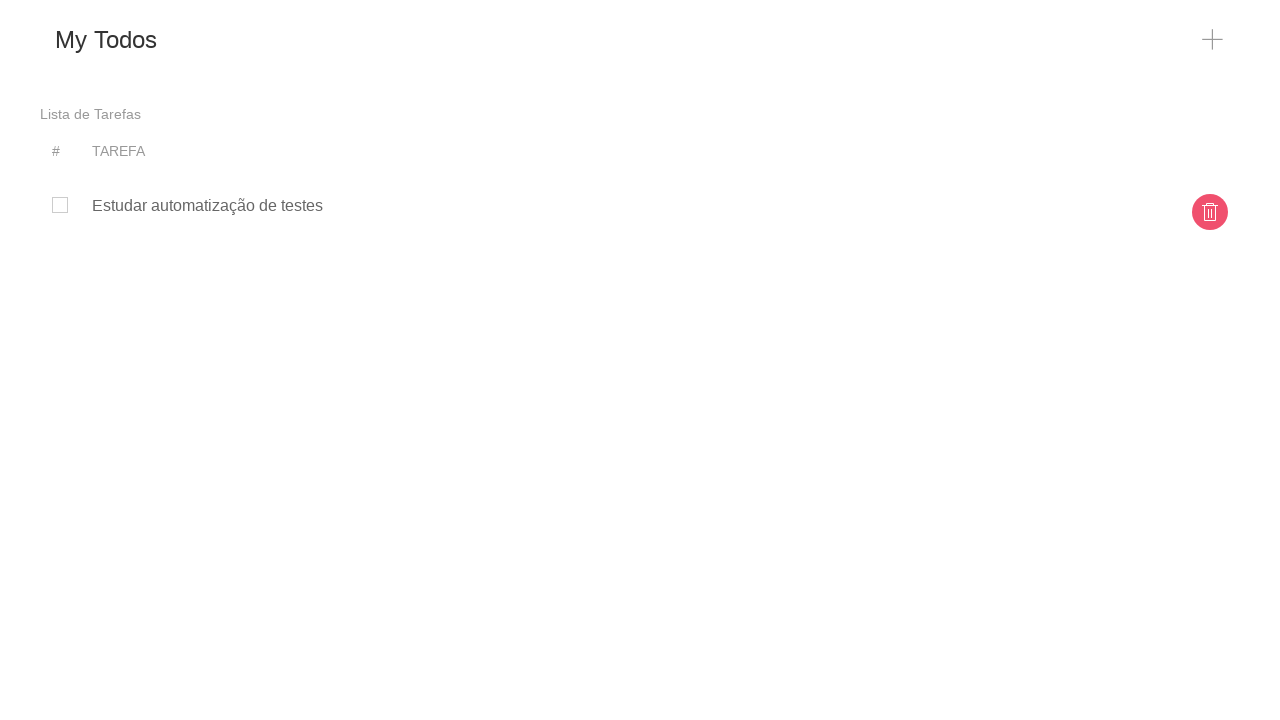